Navigates to ToolsQA website, maximizes the browser window, scrolls to a footer section element, and then minimizes the window.

Starting URL: http://toolsqa.com/

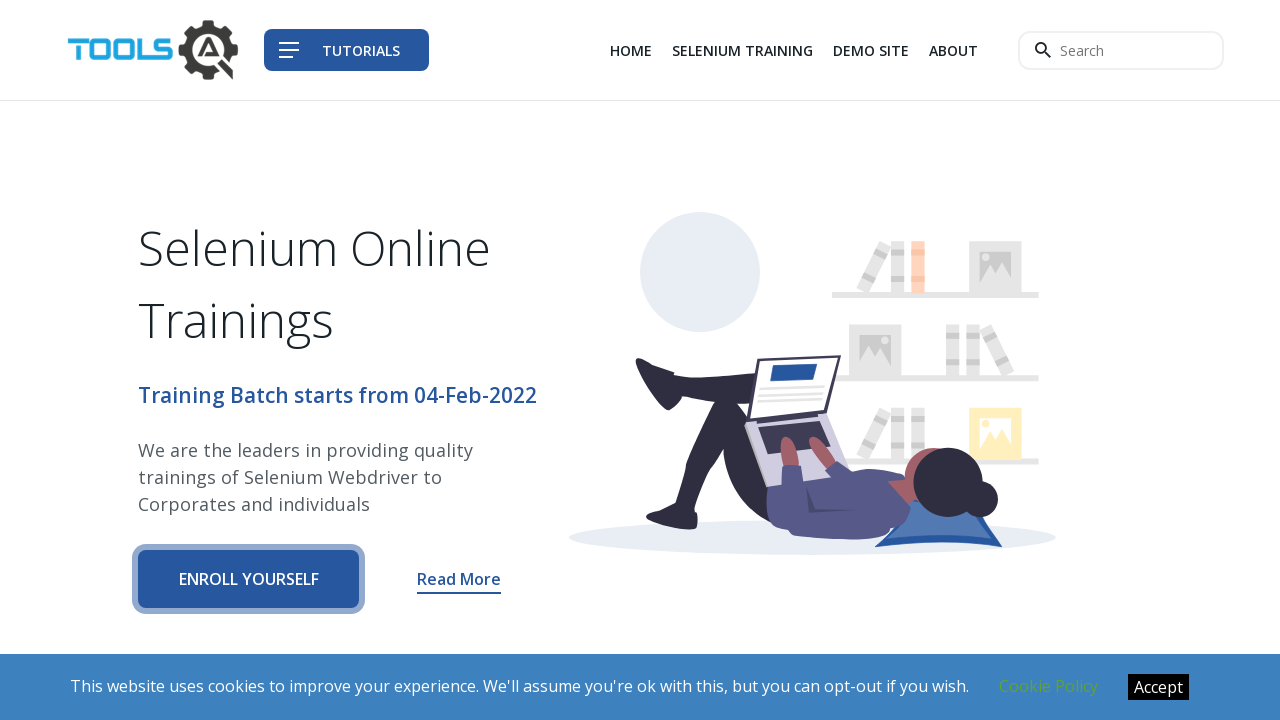

Navigated to ToolsQA website at http://toolsqa.com/
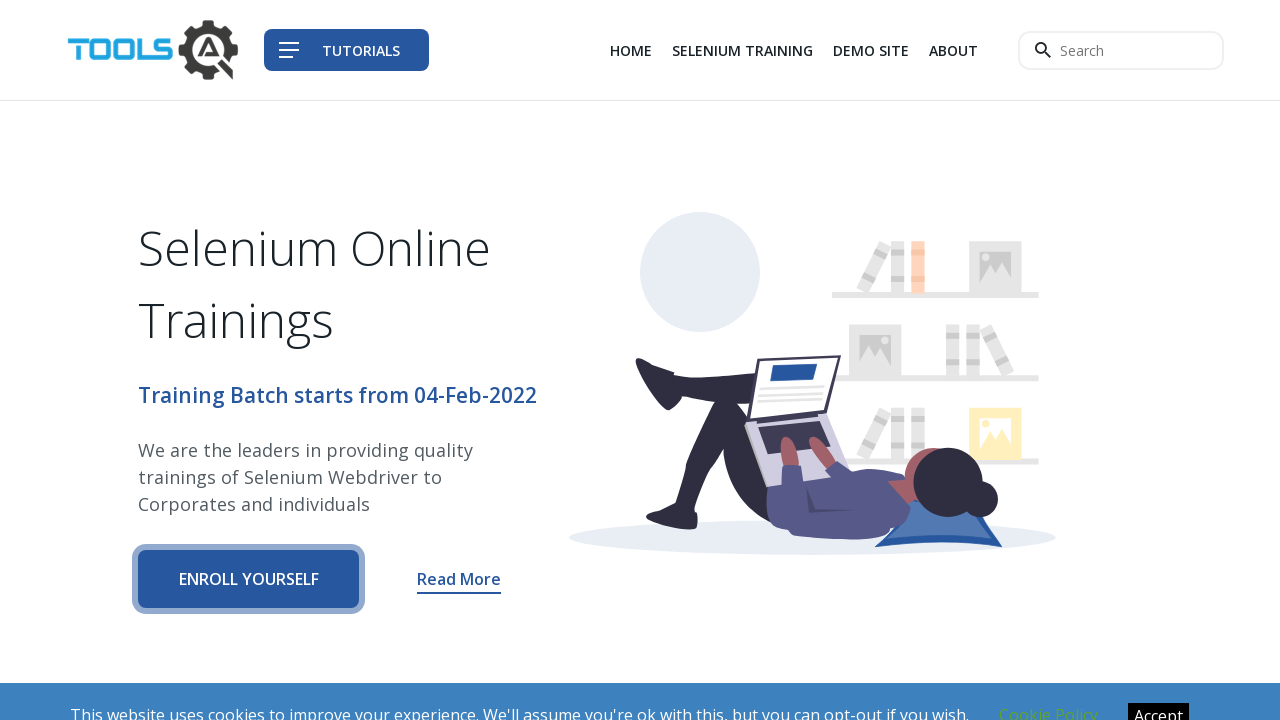

Maximized browser window to 1920x1080
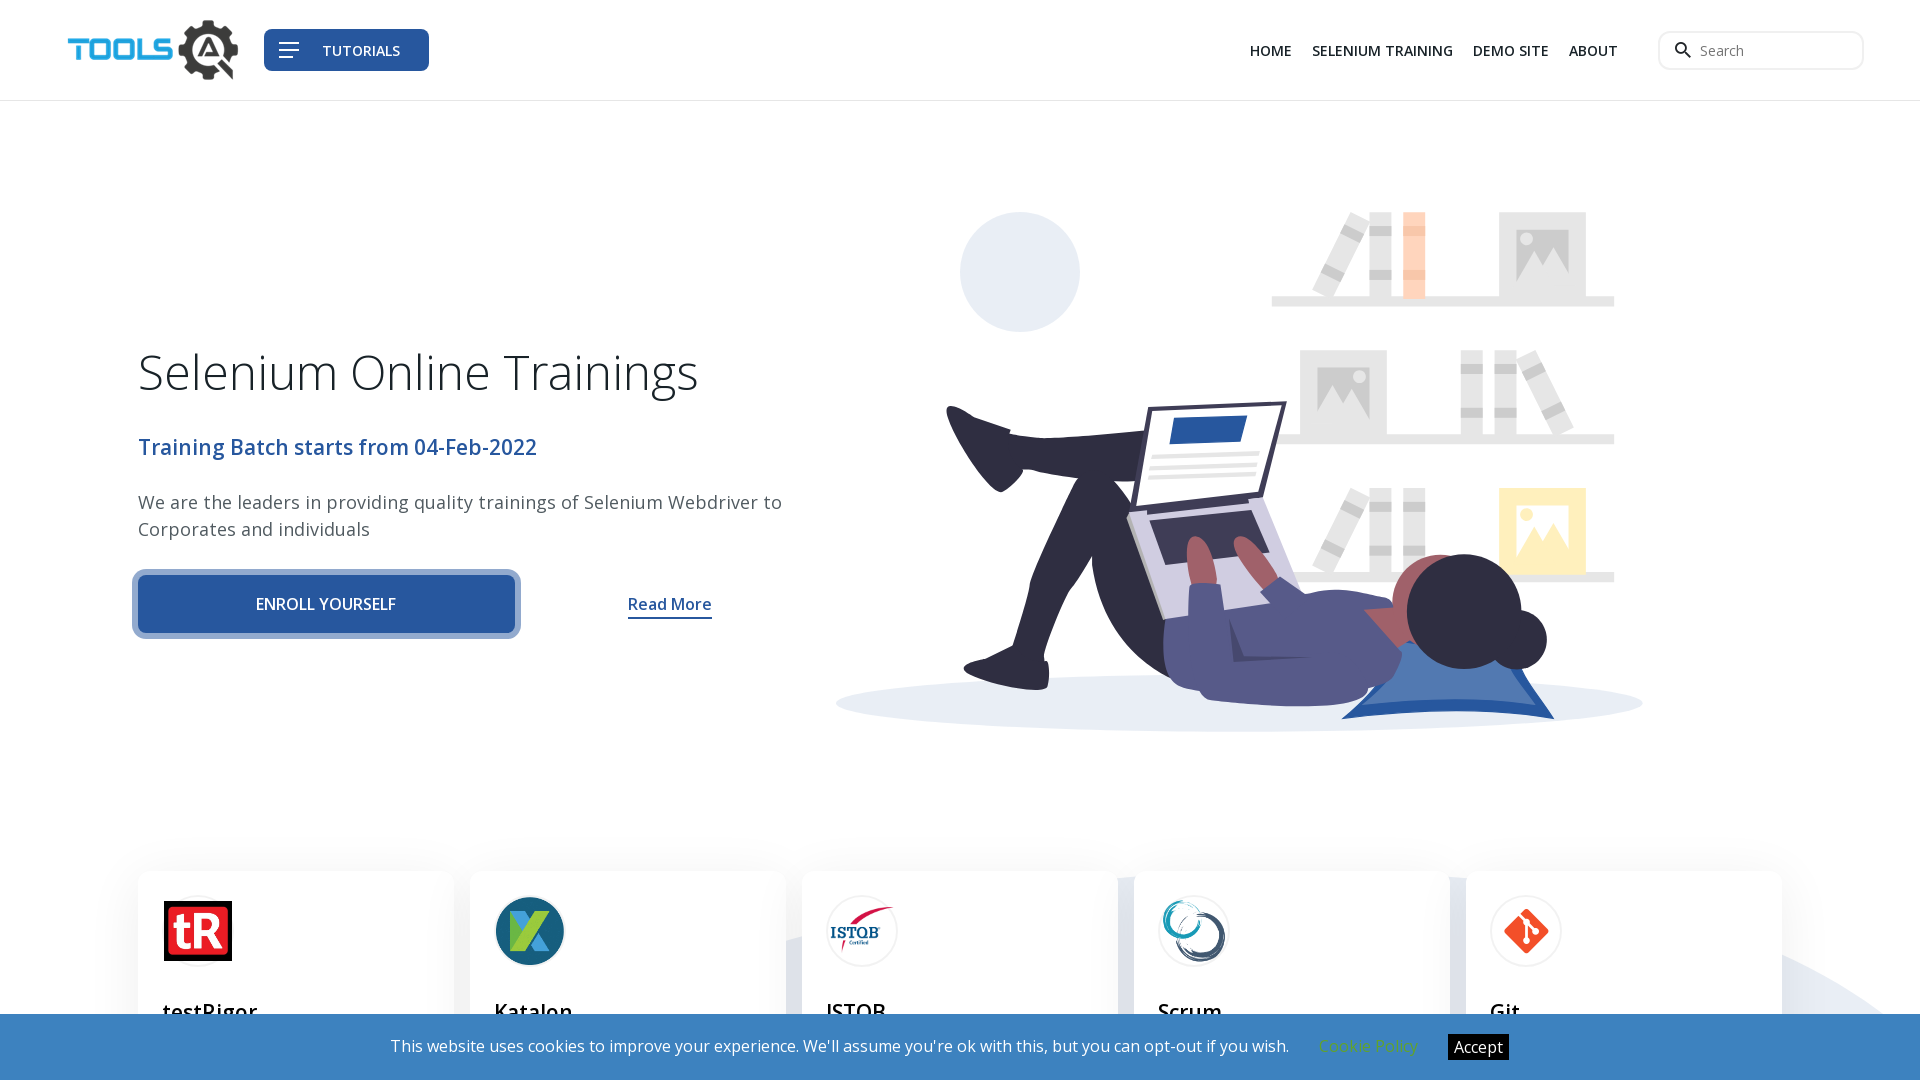

Page loaded (domcontentloaded state reached)
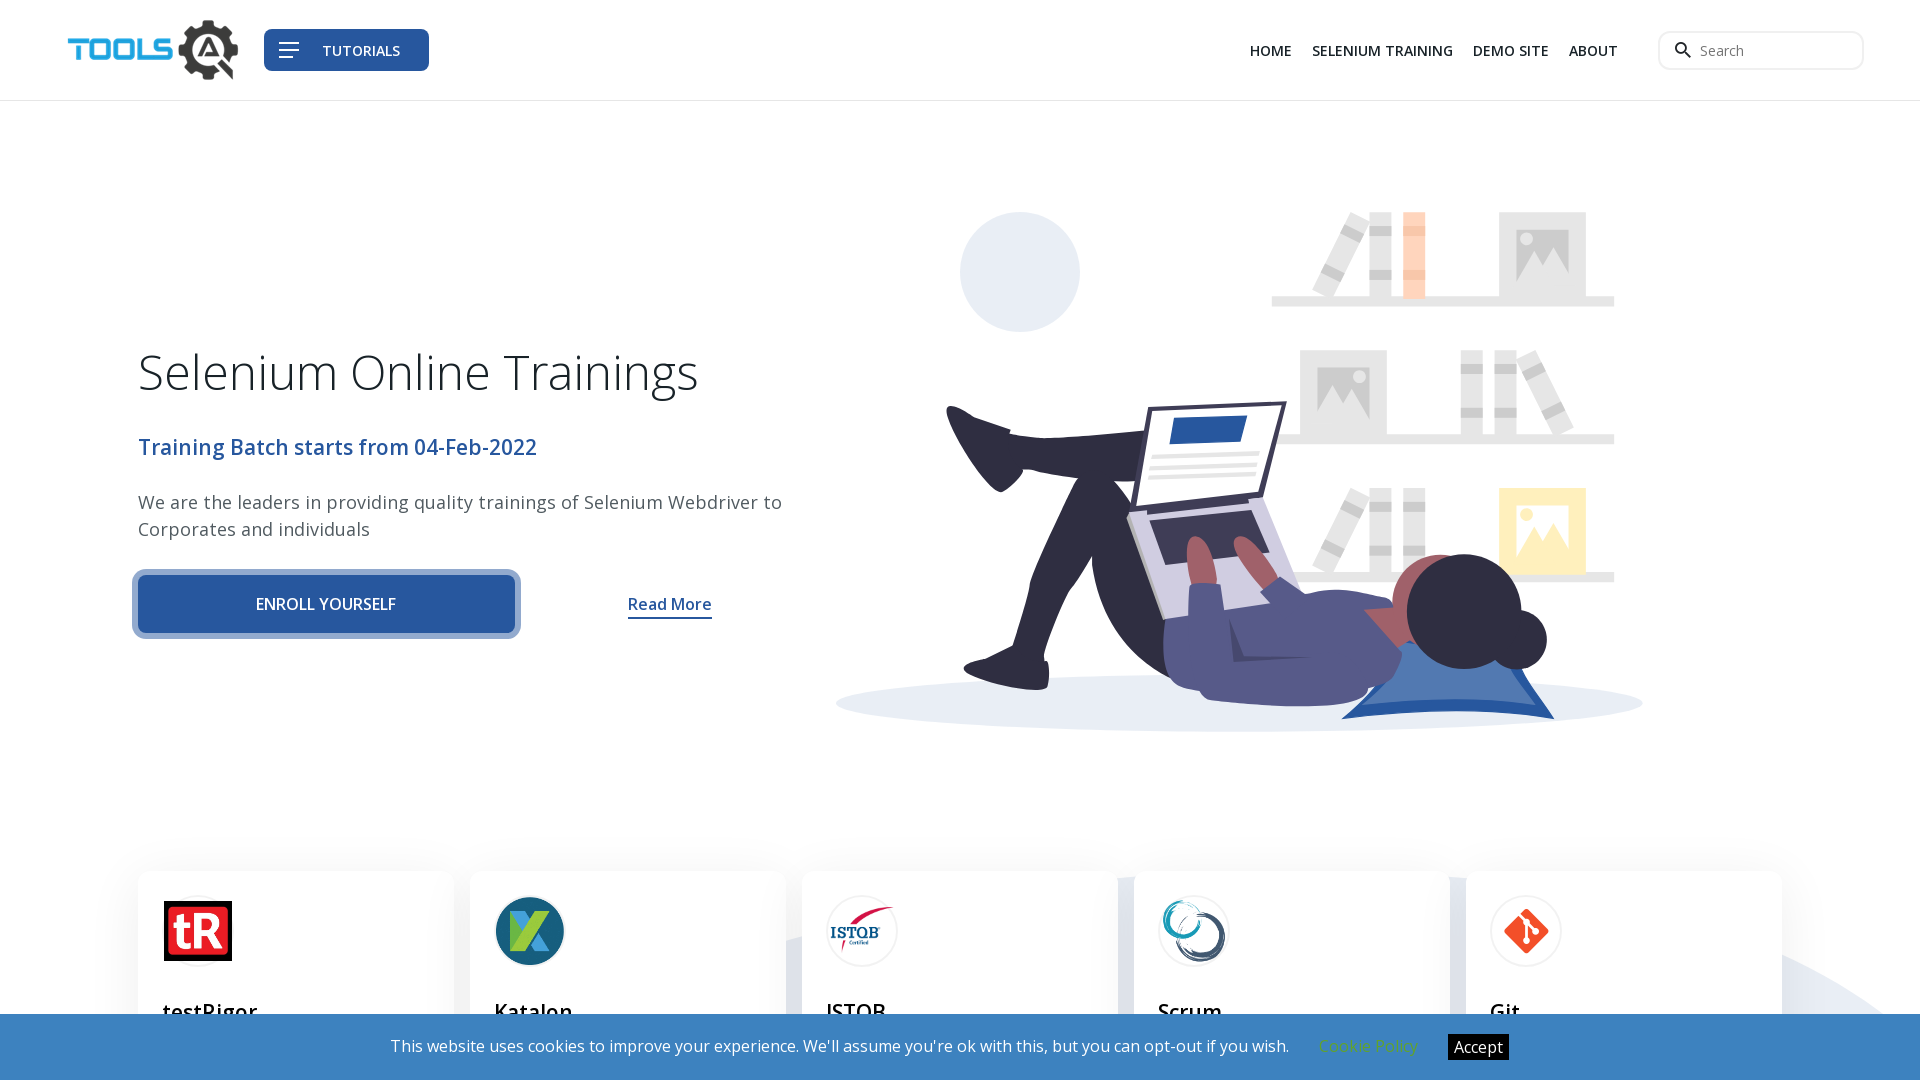

Located footer section element
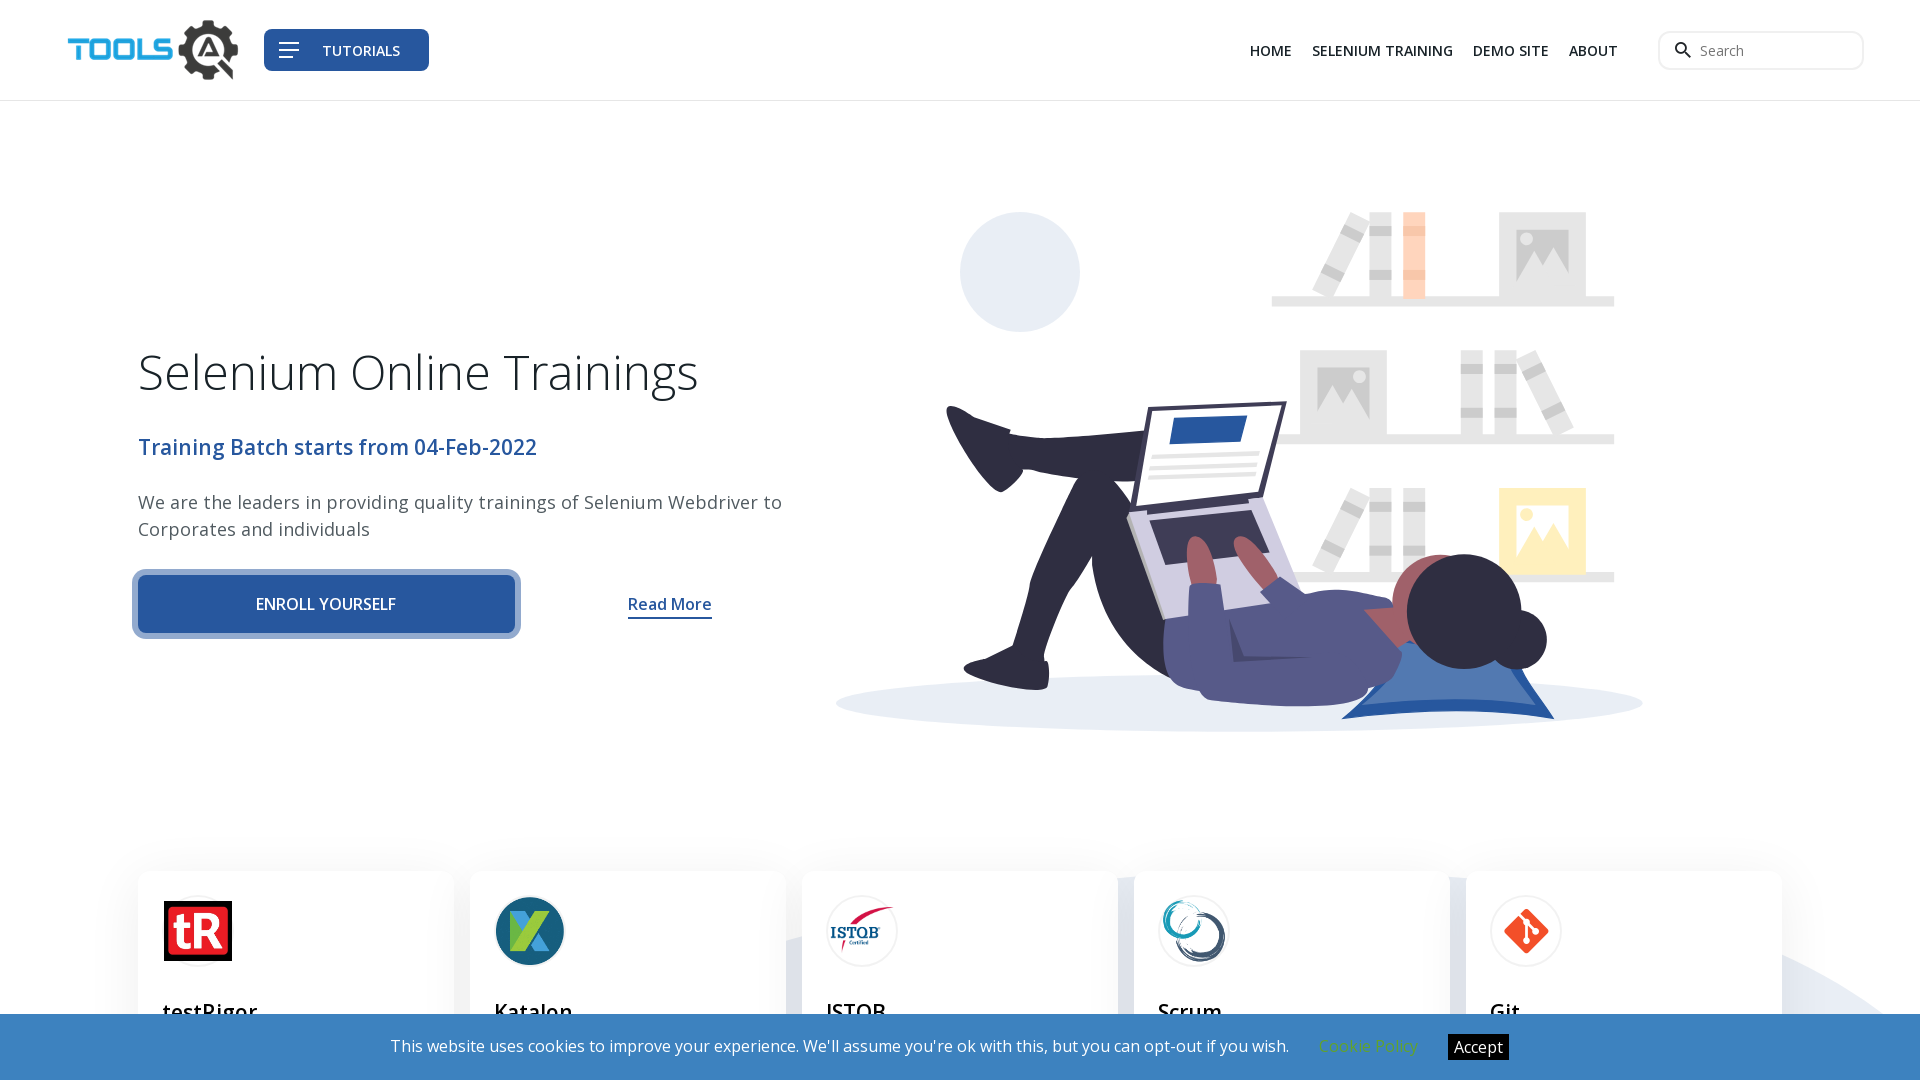

Scrolled to footer section element
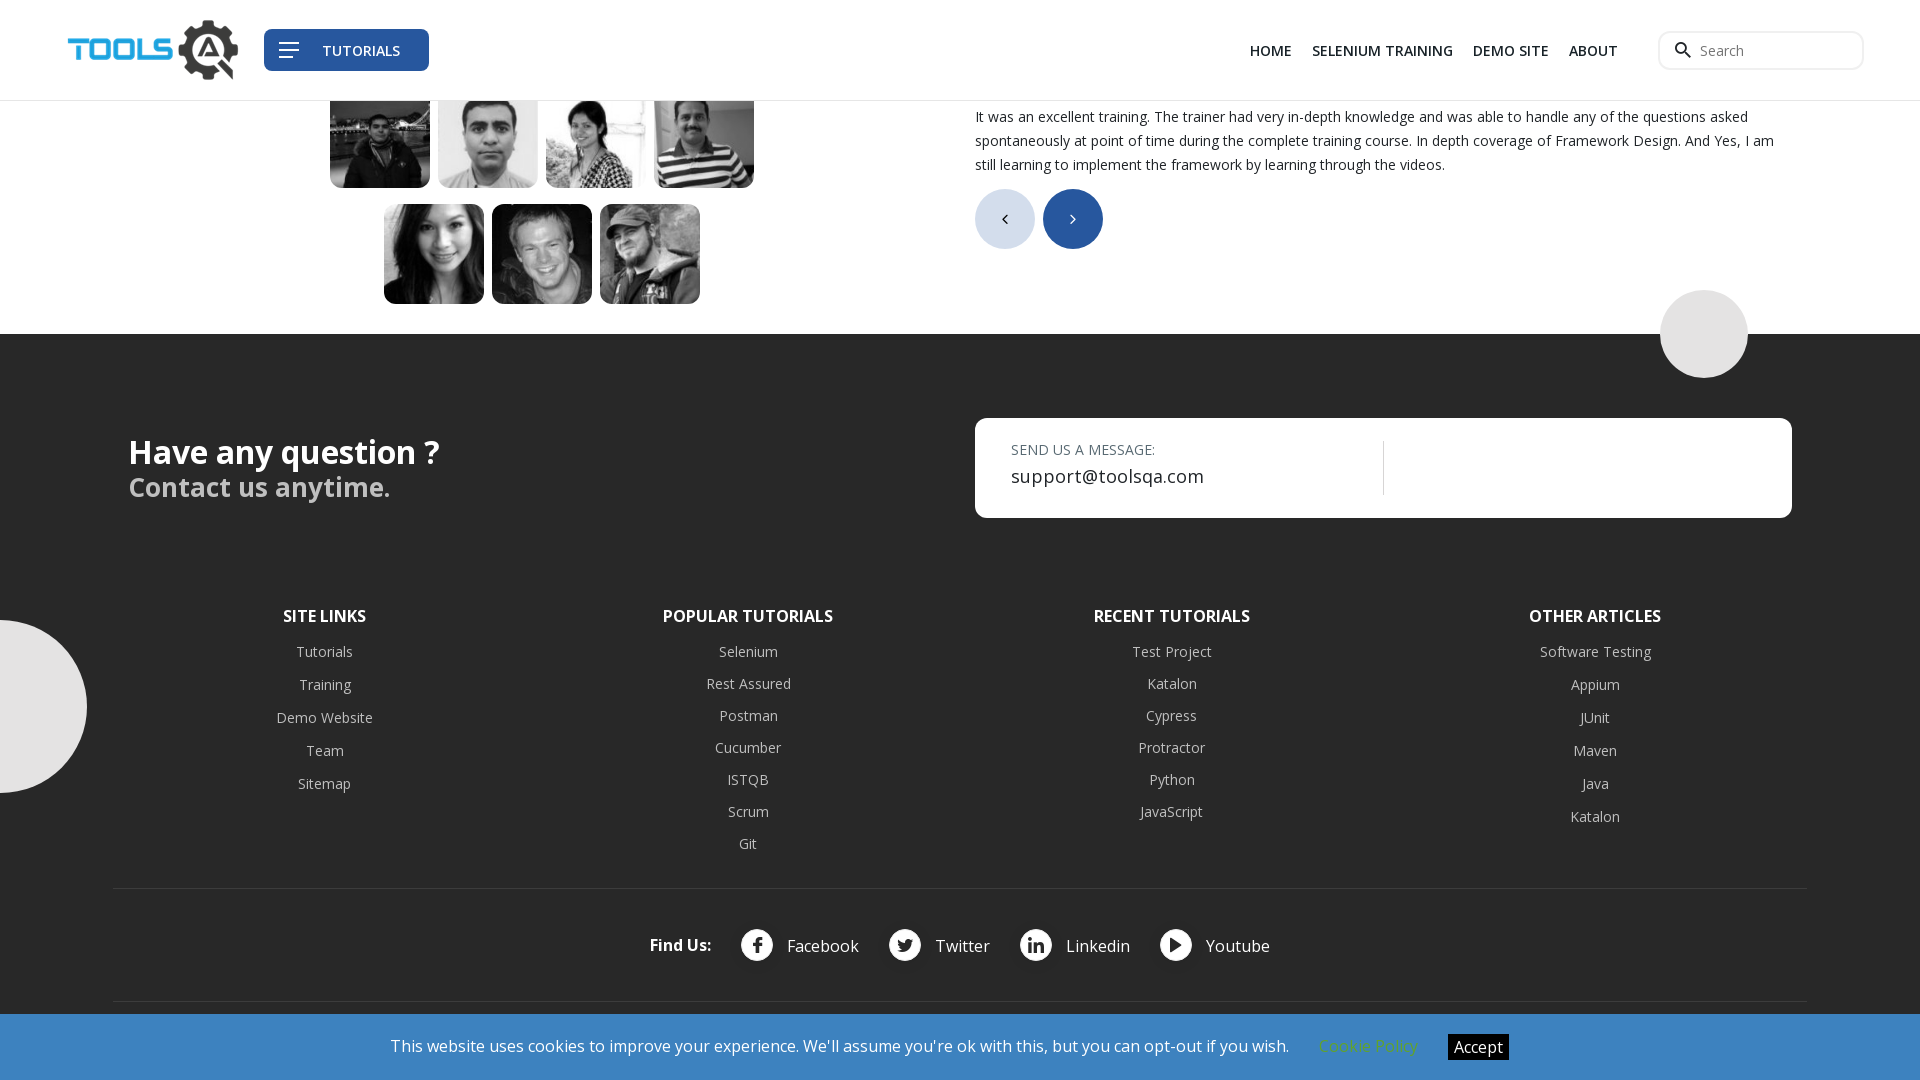

Waited 1 second after scrolling to footer
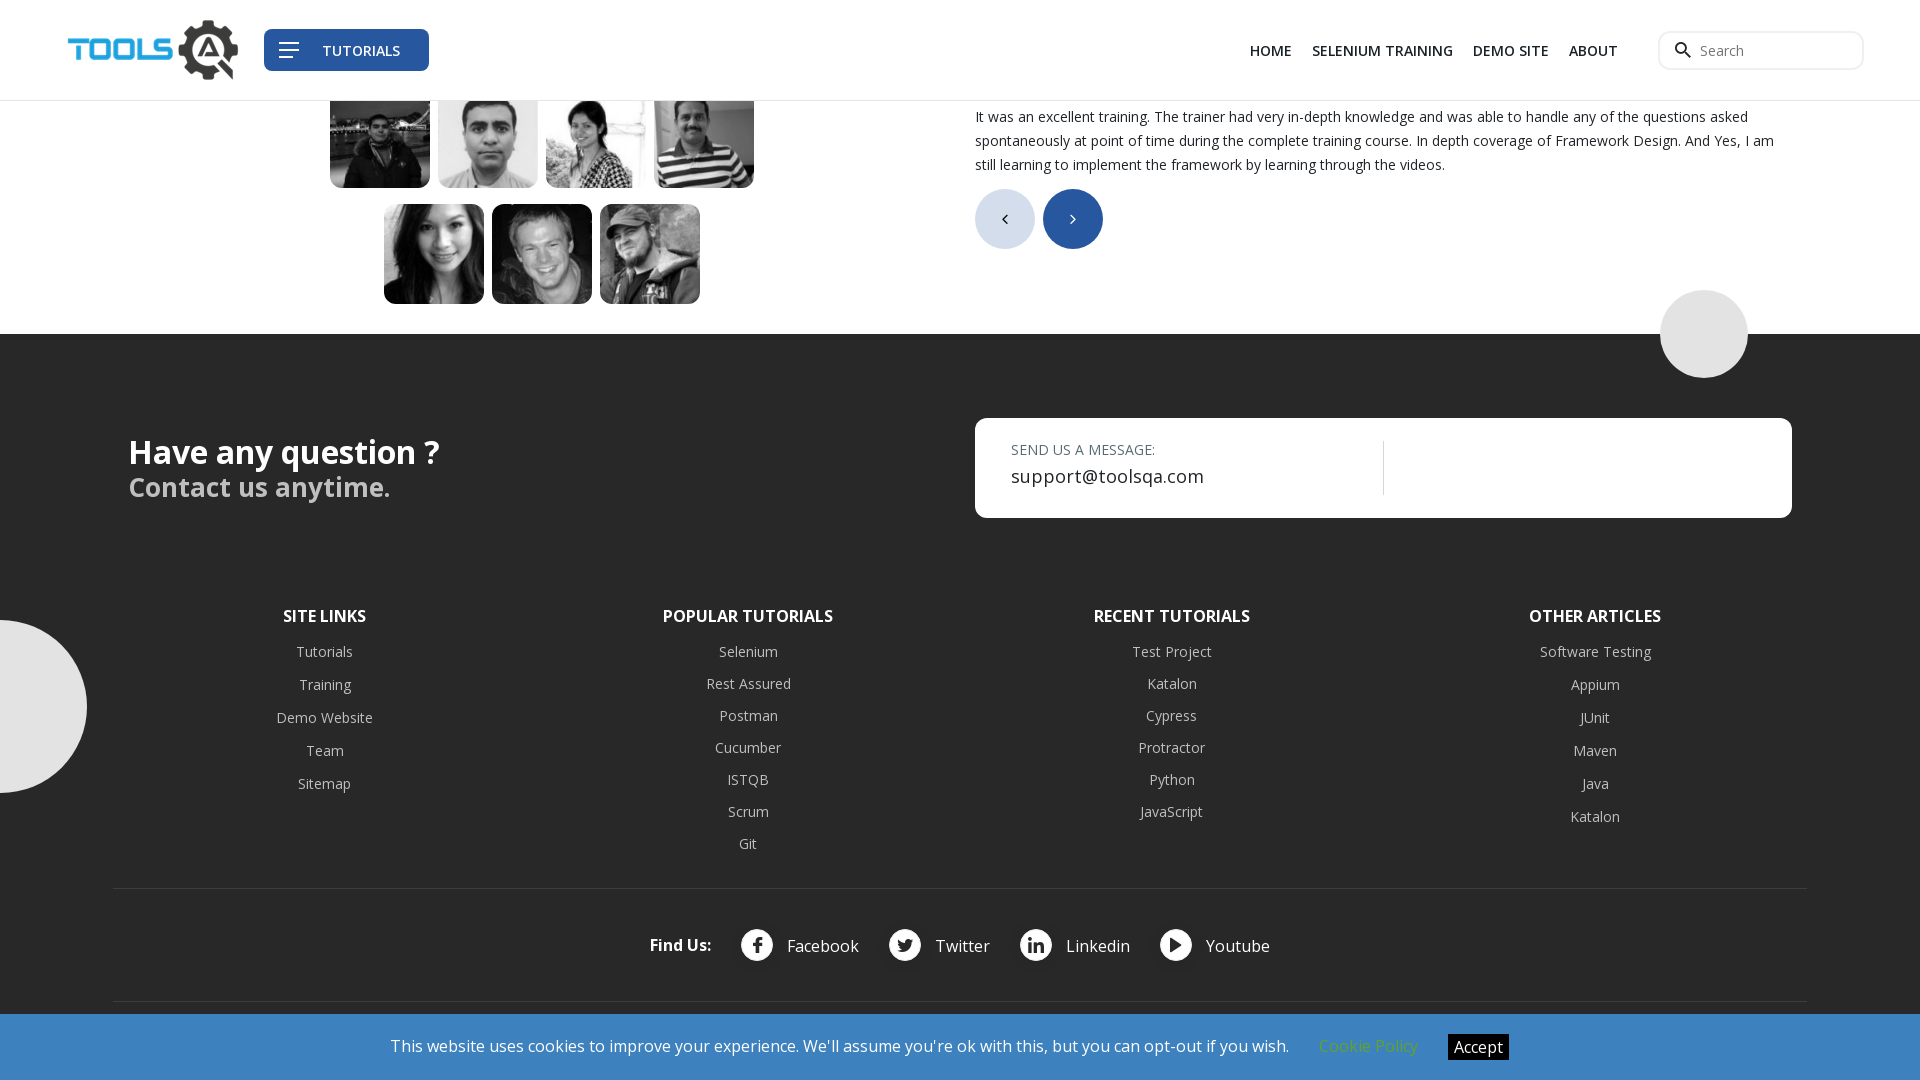

Minimized browser window to 800x600
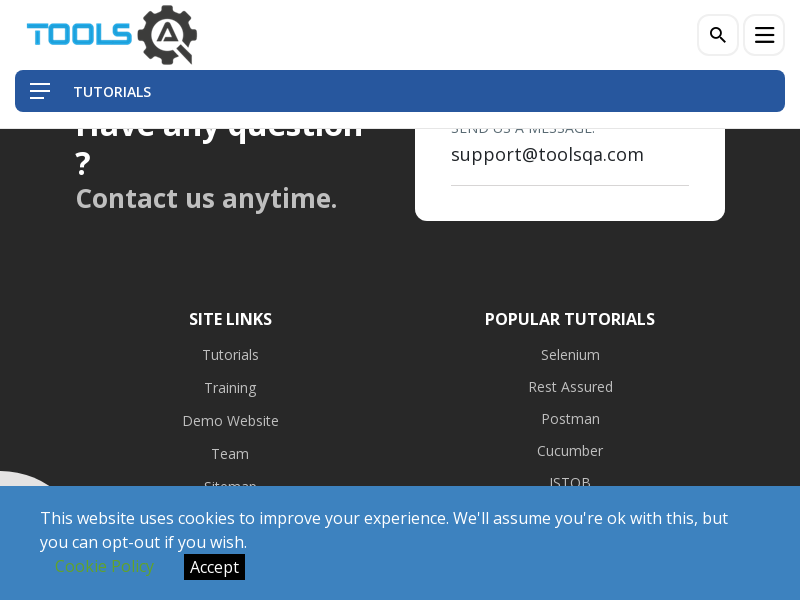

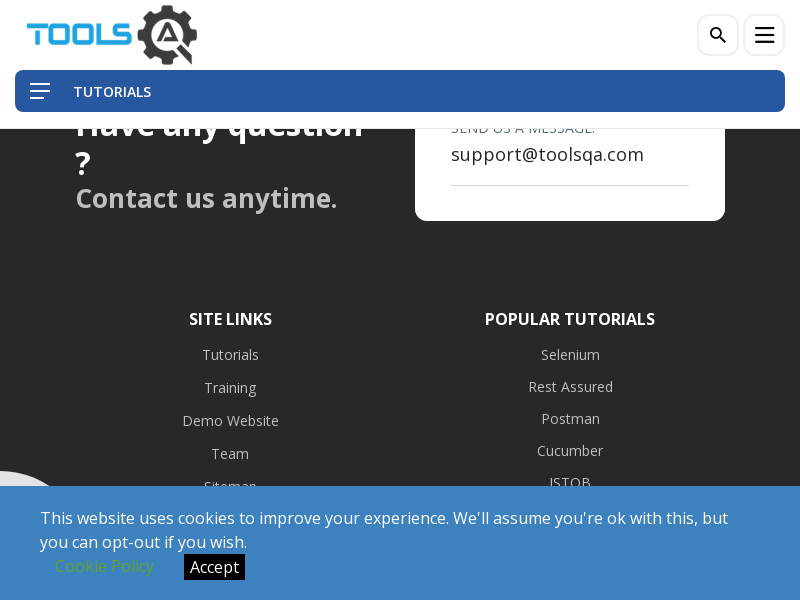